Tests that submitting the login form with empty username and password fields displays the error message "Epic sadface: Username is required"

Starting URL: https://www.saucedemo.com

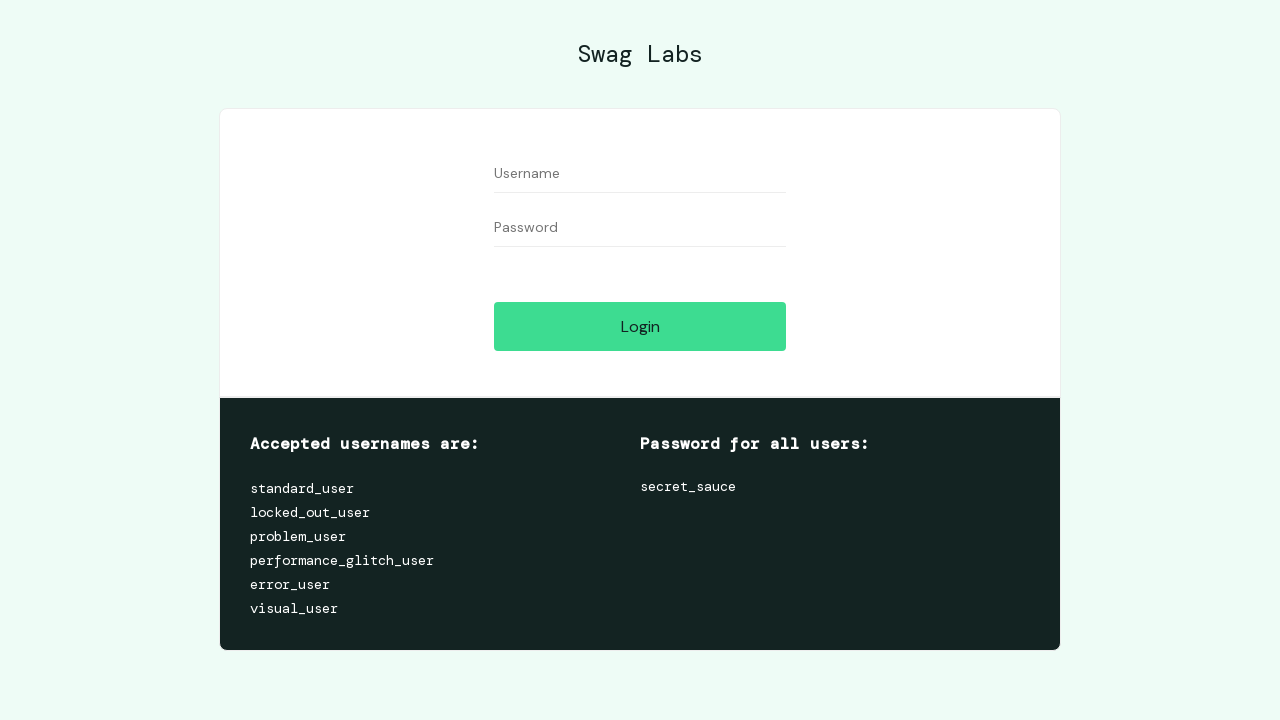

Navigated to Sauce Demo login page
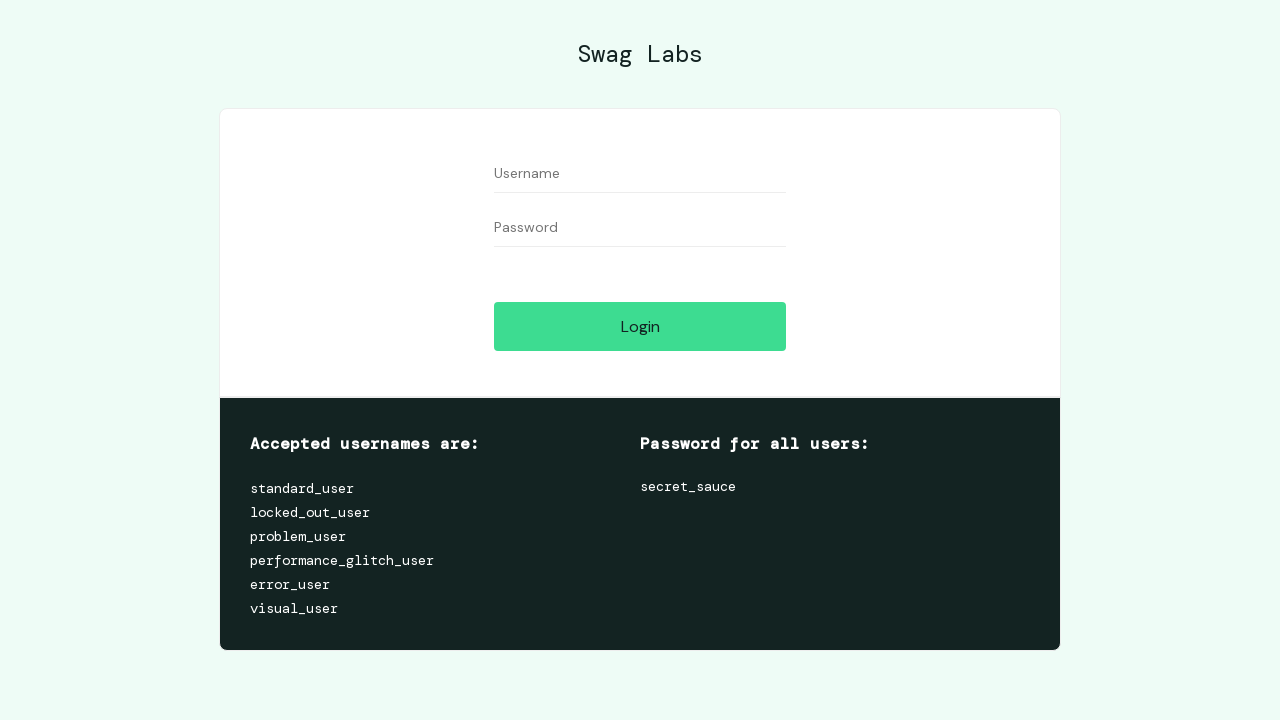

Left username field empty on #user-name
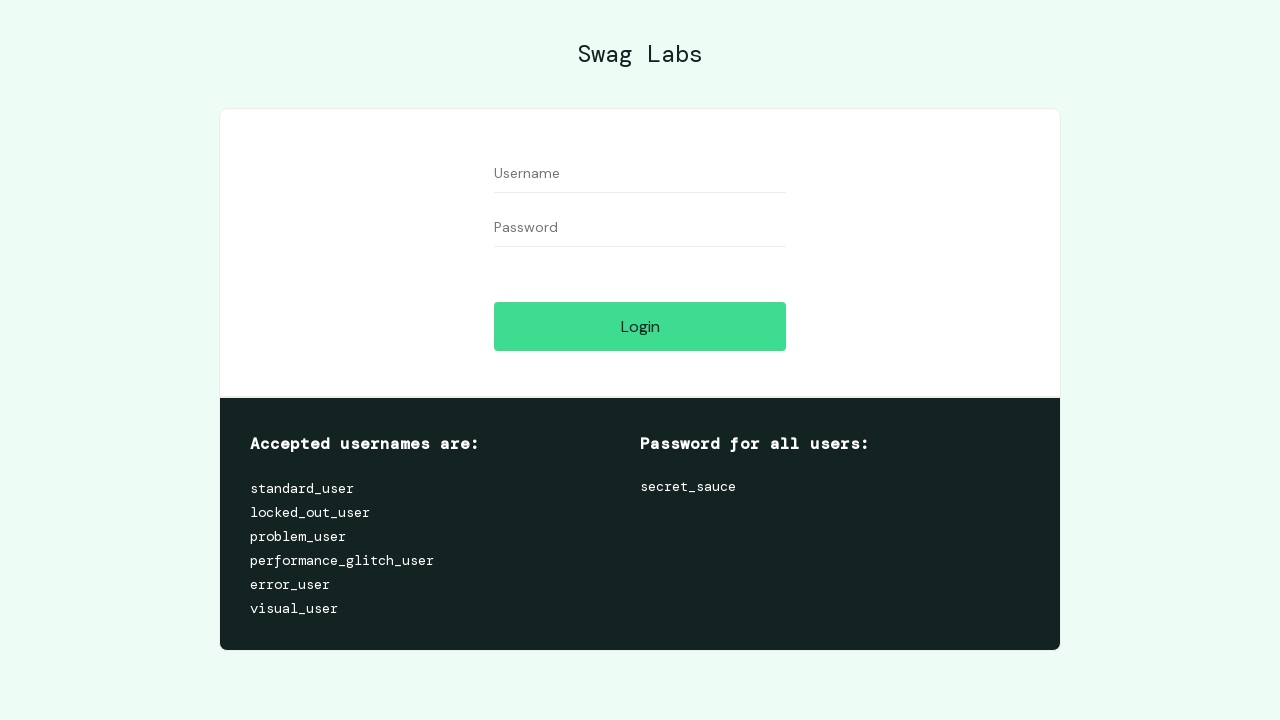

Left password field empty on #password
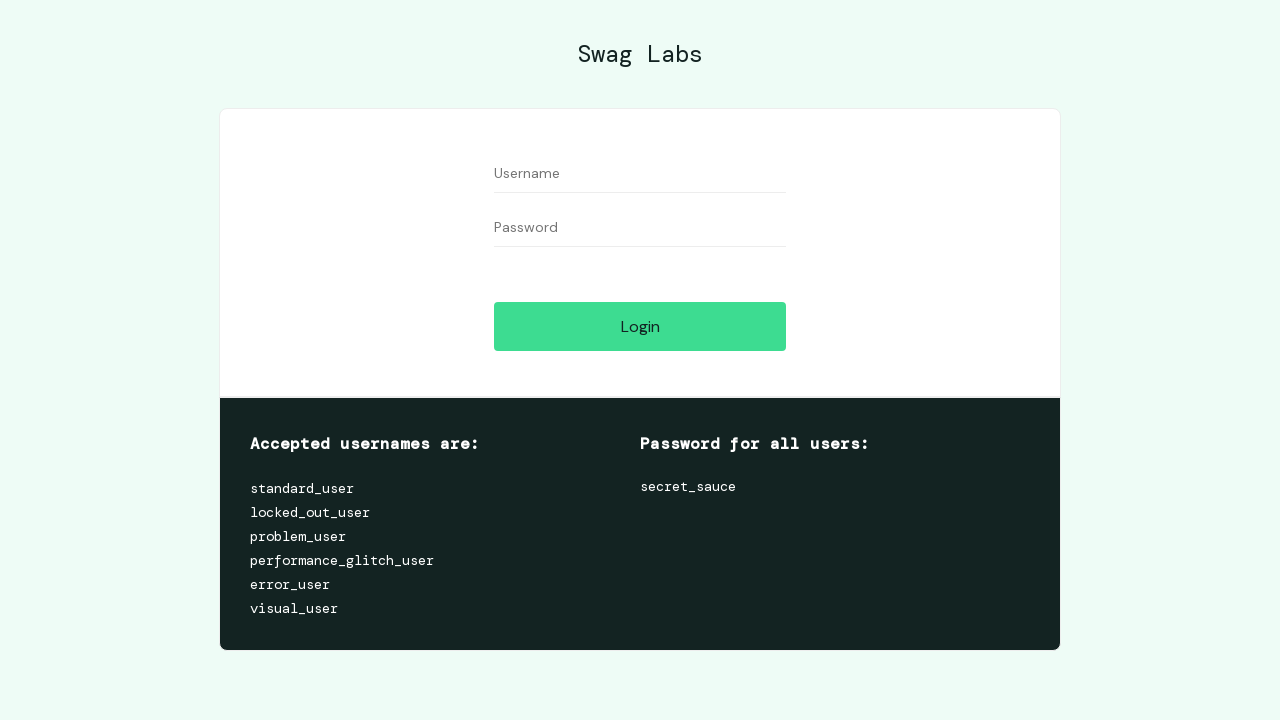

Clicked login button at (640, 326) on #login-button
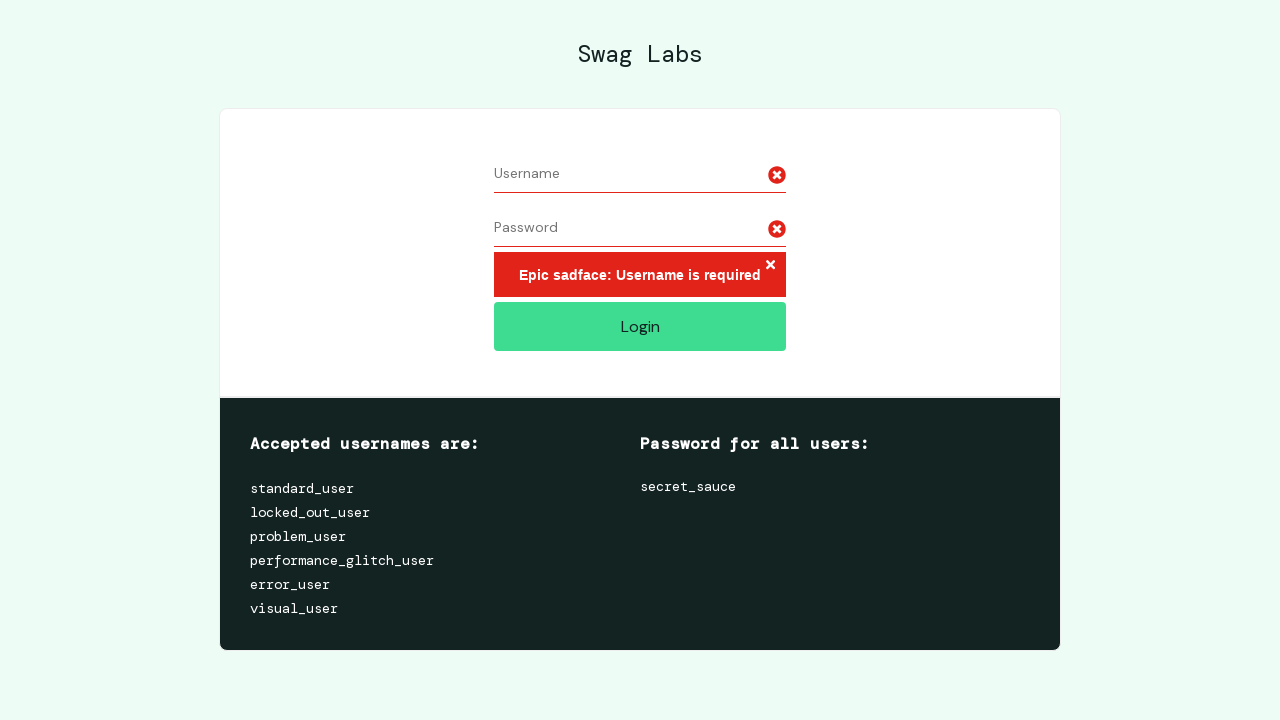

Error message appeared
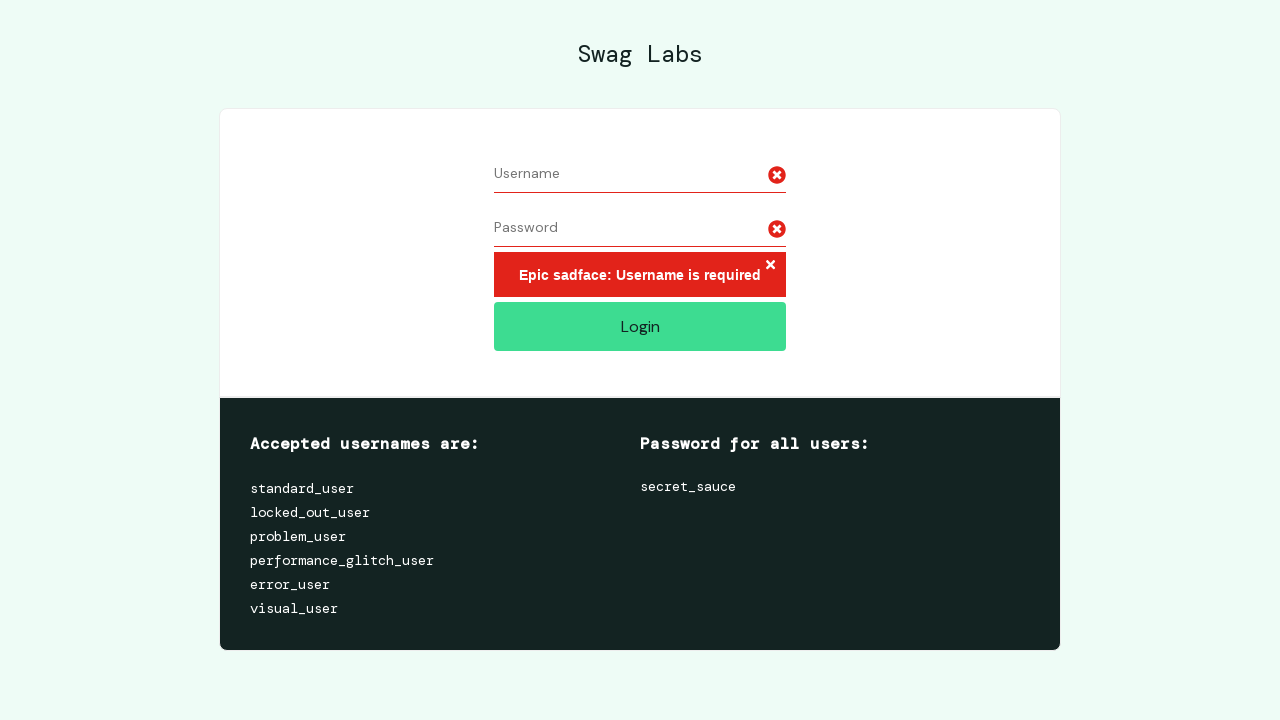

Located error message element
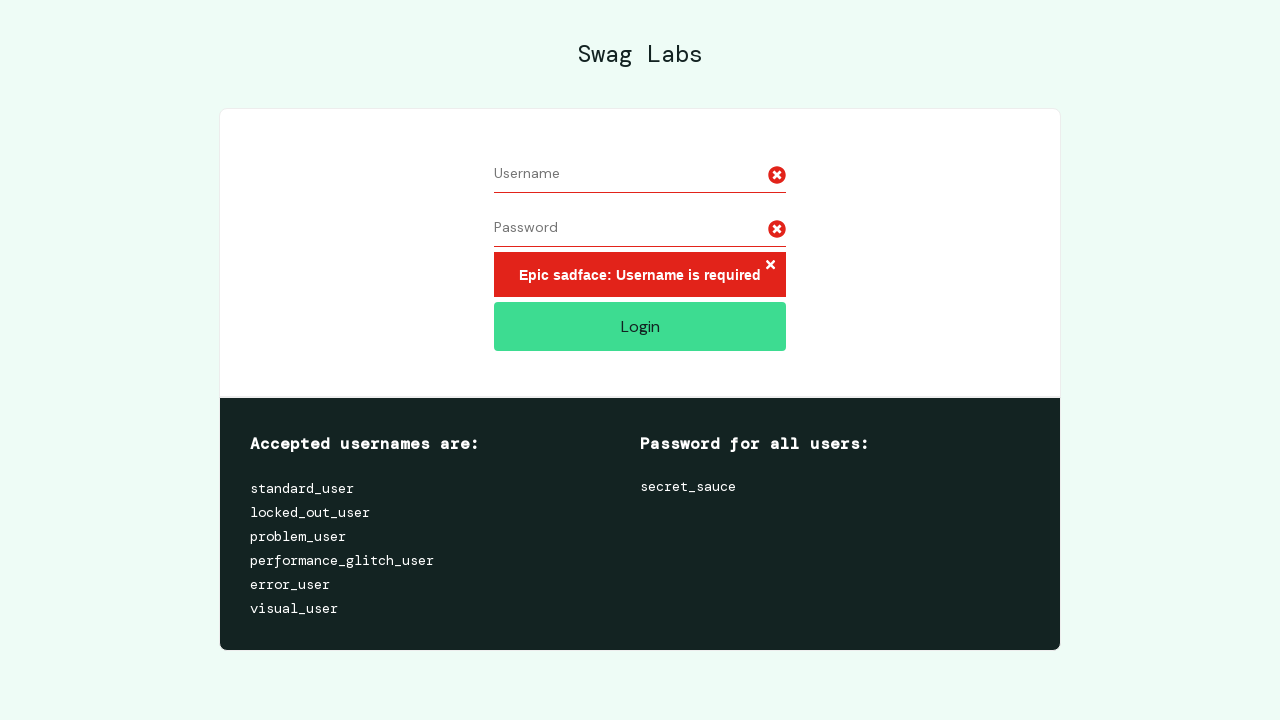

Verified error message displays 'Epic sadface: Username is required'
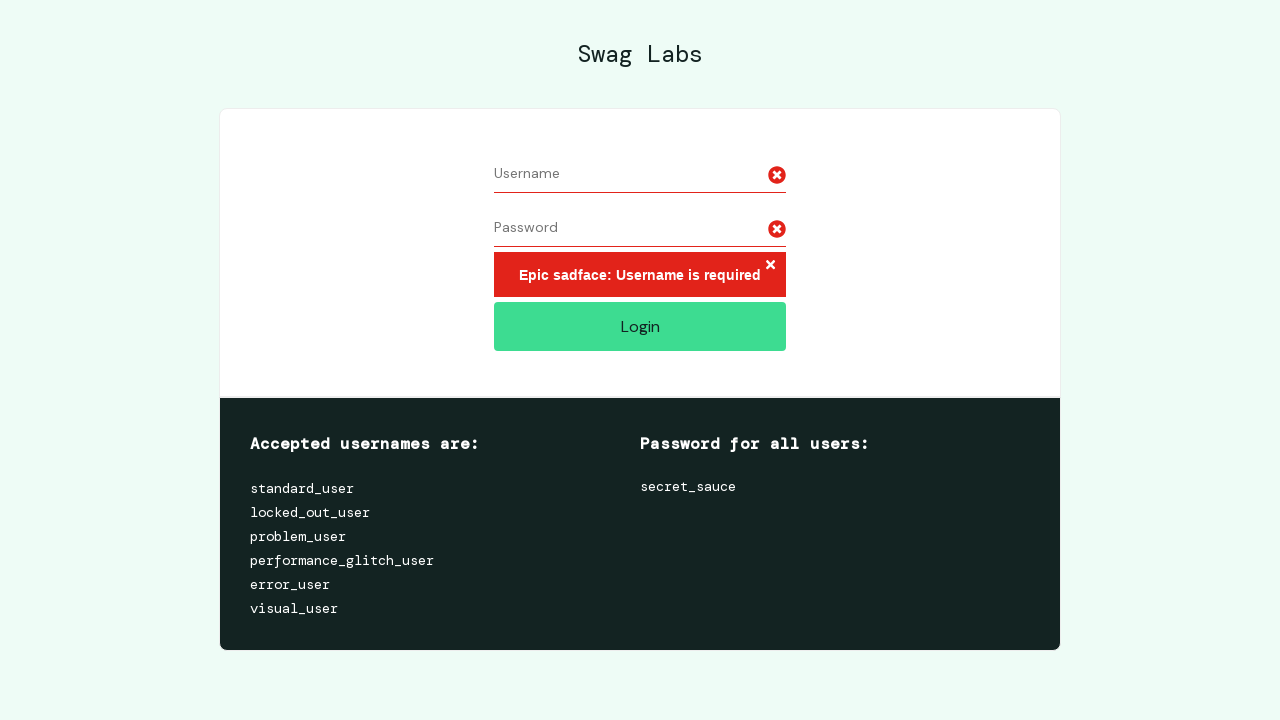

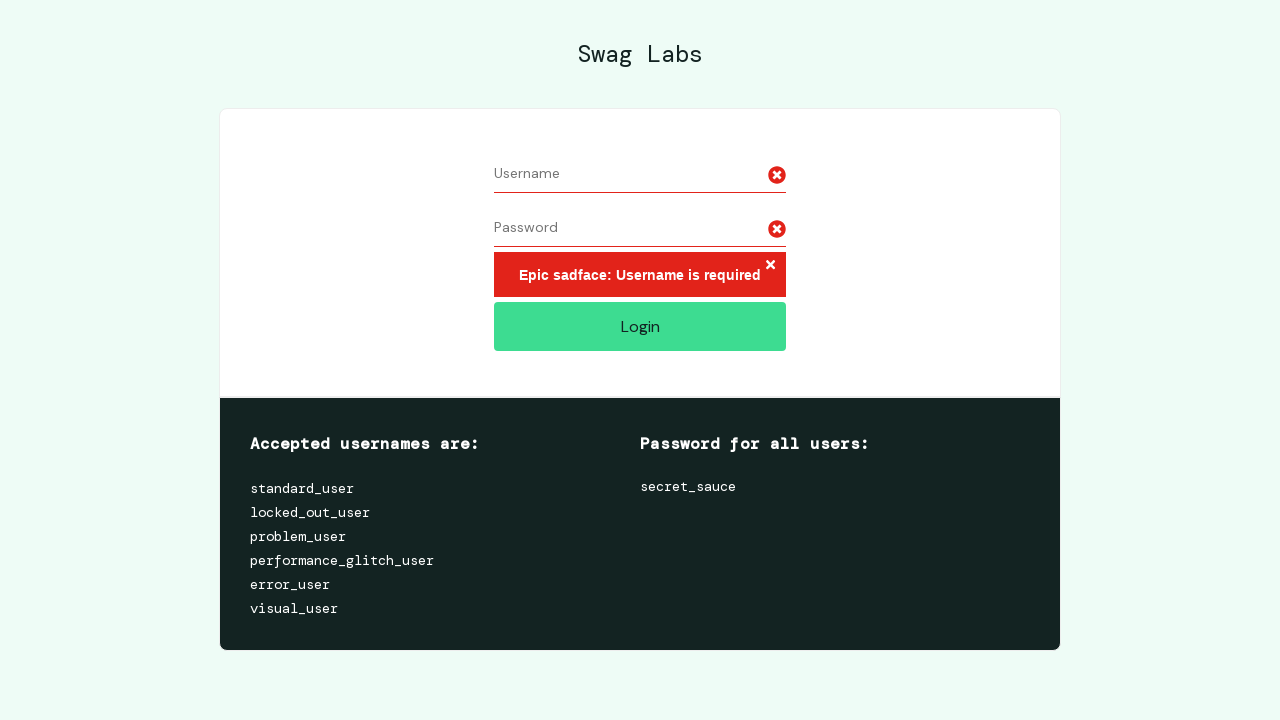